Tests a calculator application by entering two numbers (5 and 6), clicking the add button, and verifying the result displays 11.

Starting URL: http://juliemr.github.io/protractor-demo/

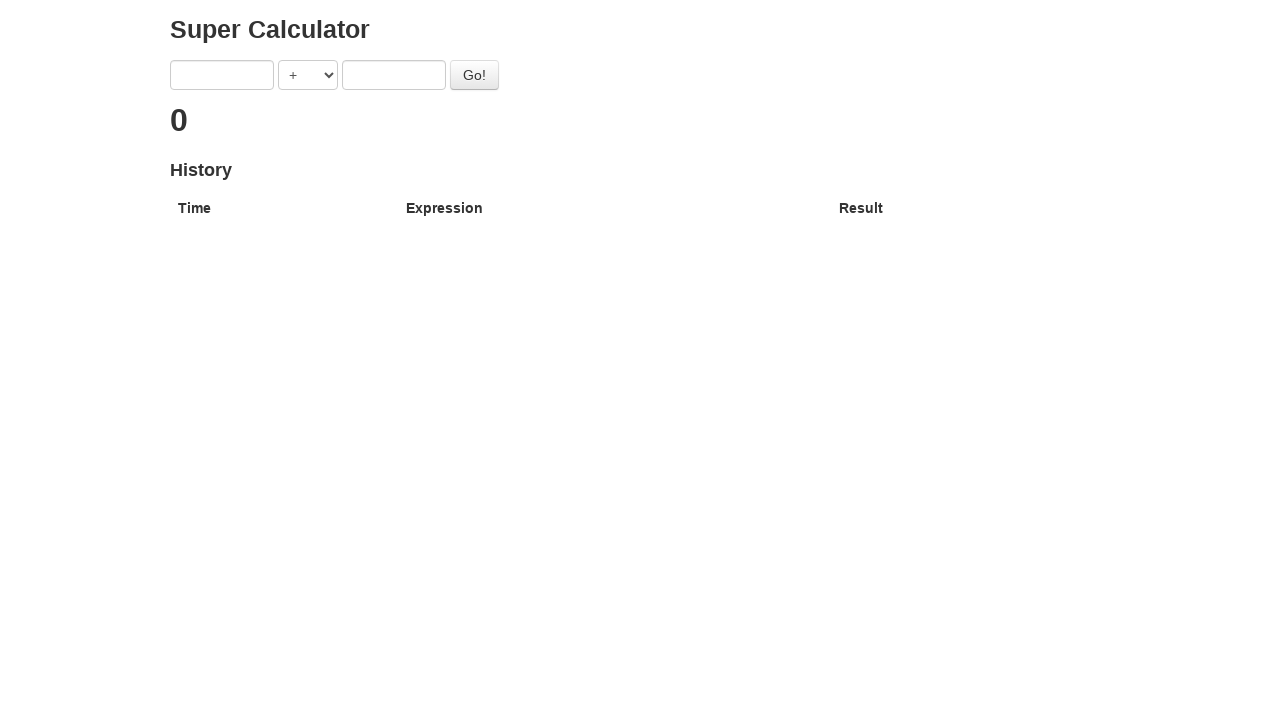

Filled first number input with 5 on input[ng-model='first']
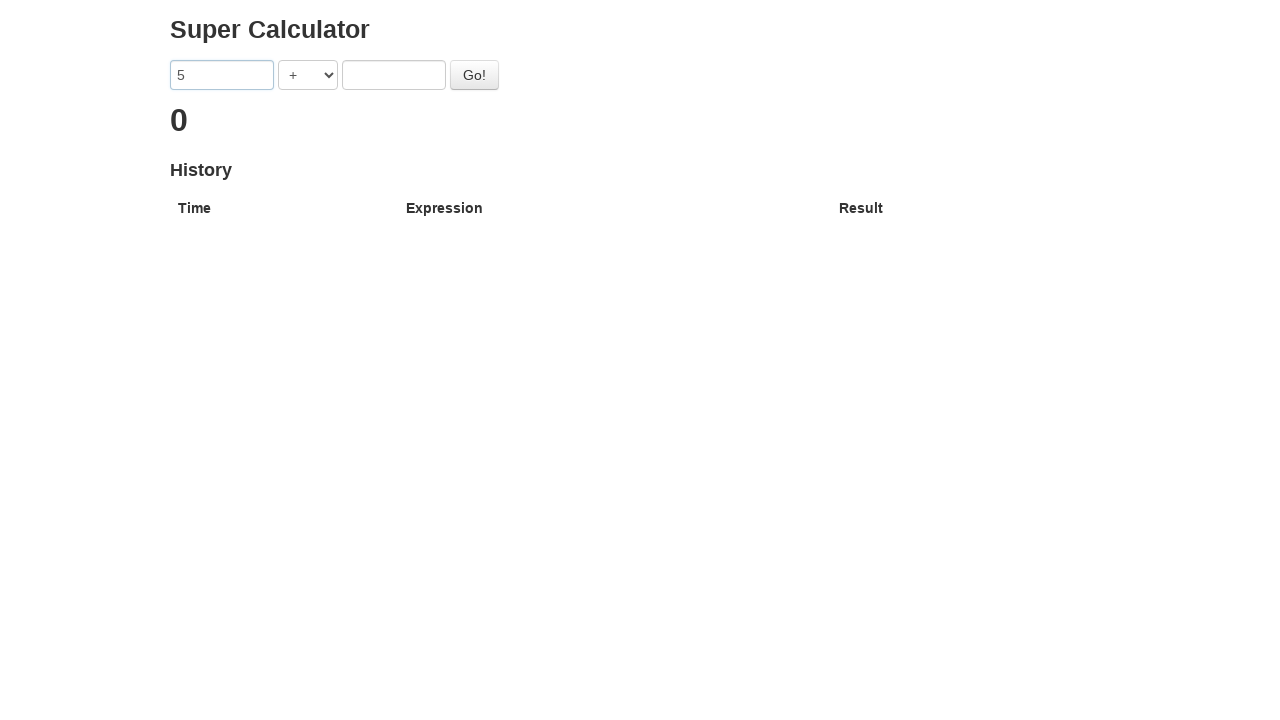

Filled second number input with 6 on input[ng-model='second']
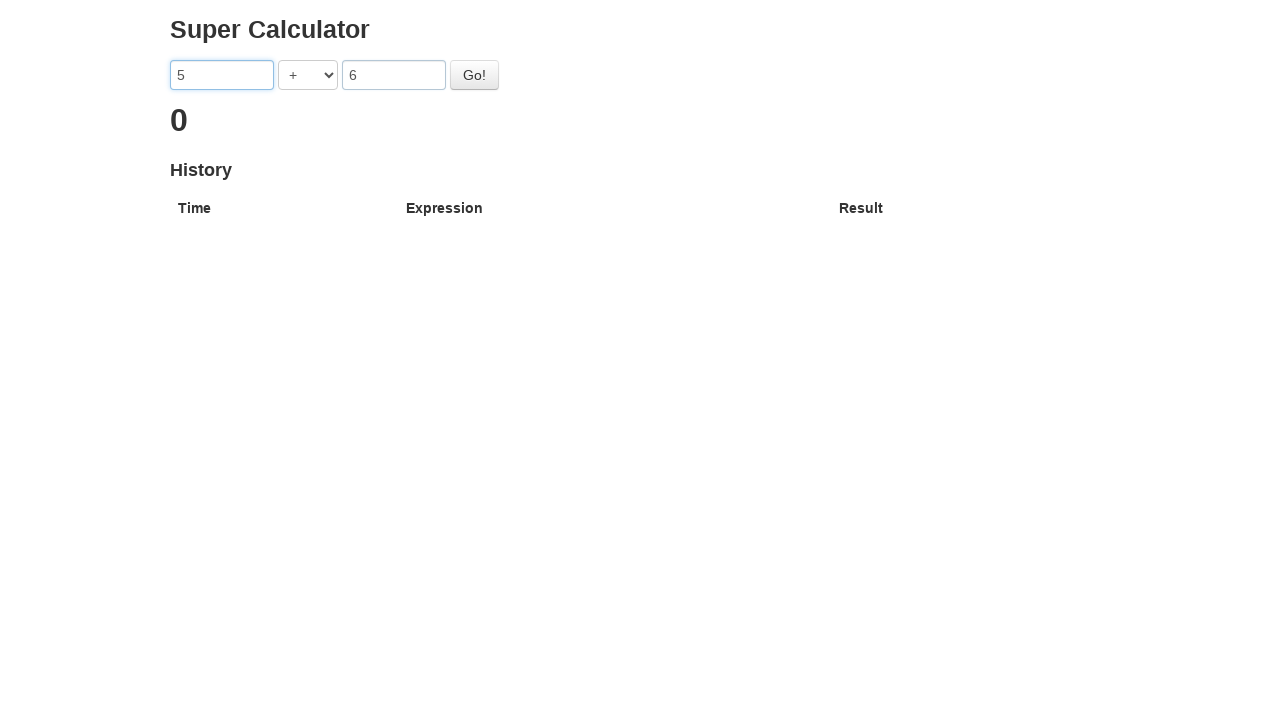

Clicked the addition button at (474, 75) on button[ng-click='doAddition()']
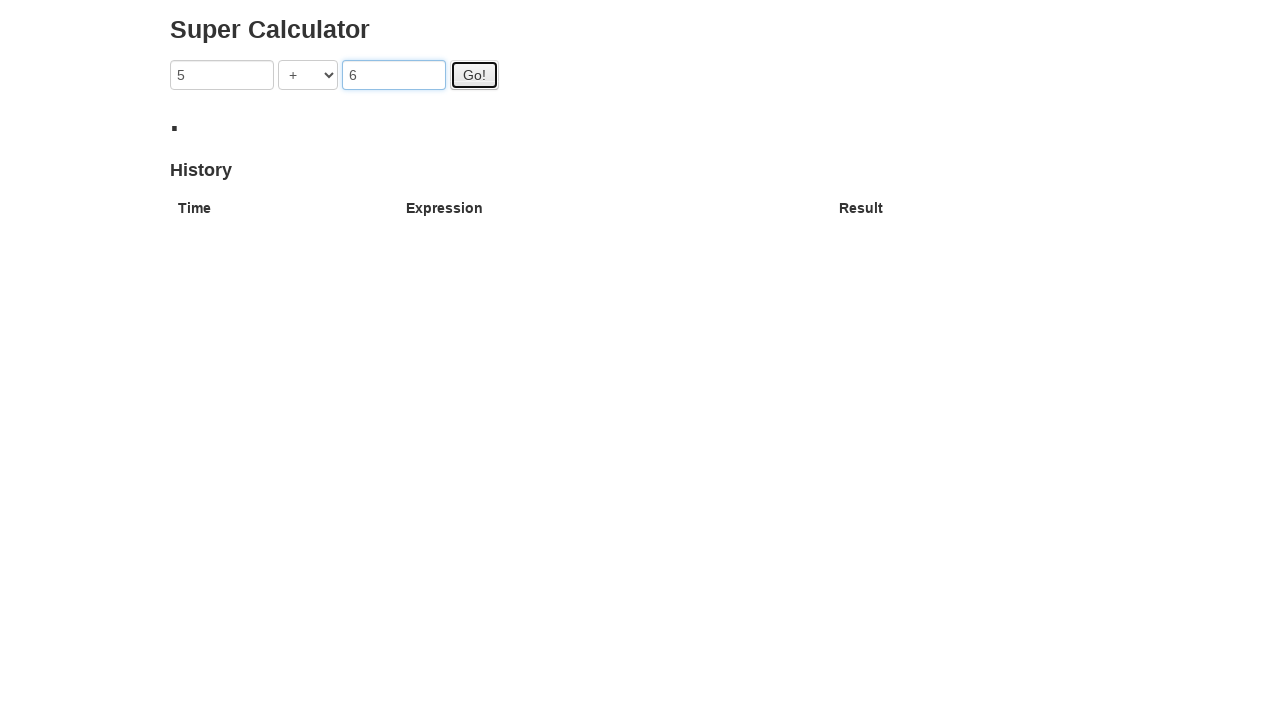

Verified result displays 11
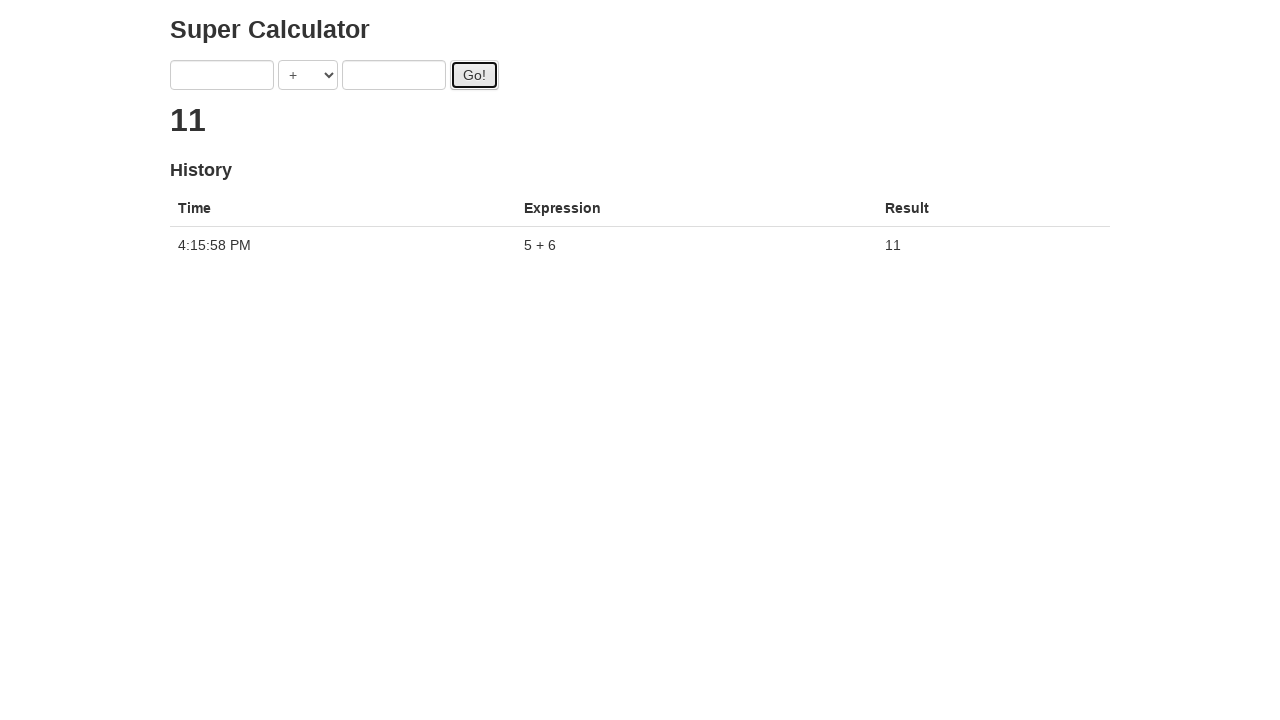

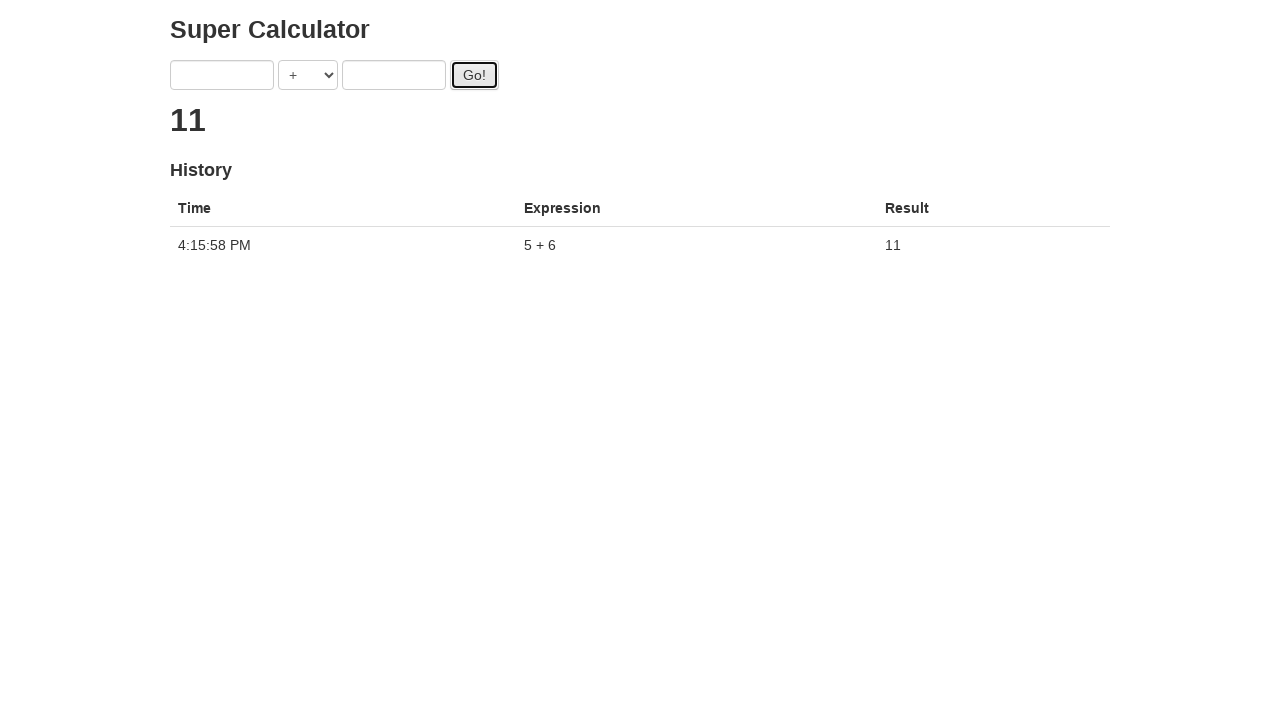